Searches for genetic variant information on Ensembl by entering an RS ID, clicking search, and attempting to expand additional information if available

Starting URL: http://grch37.ensembl.org/Homo_sapiens/Variation/Explore?db=core;r=3:169082133-169083133;v=rs6774494;vdb=variation;vf=323317620

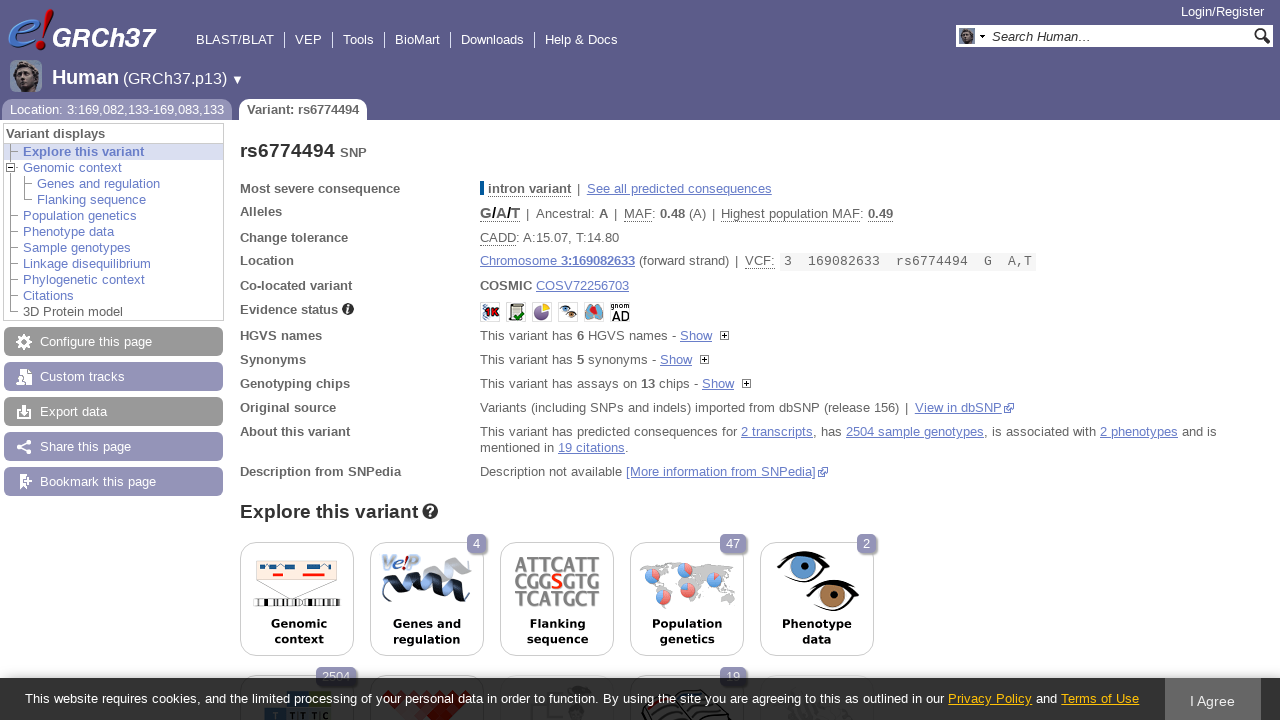

Entered RS ID 'rs2228000' in search field on #se_q
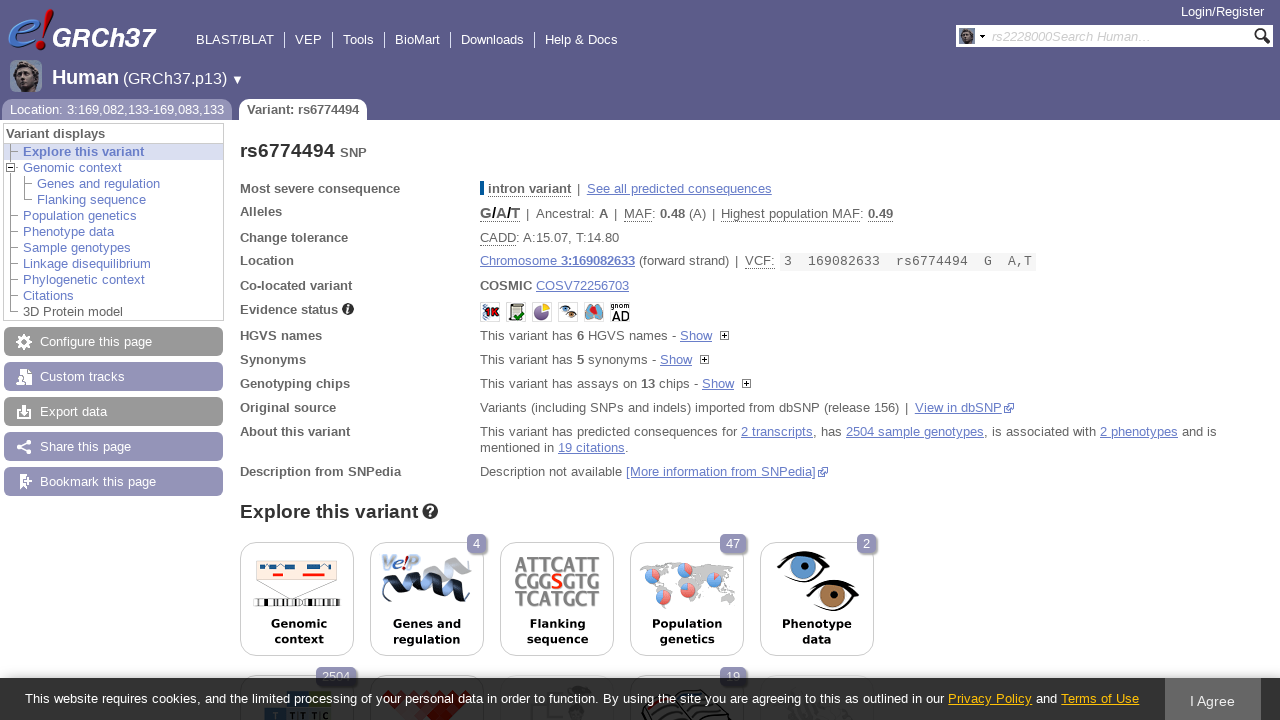

Clicked search button to search for genetic variant at (1262, 36) on #searchPanel > form > div.search.print_hide > div:nth-child(3) > img
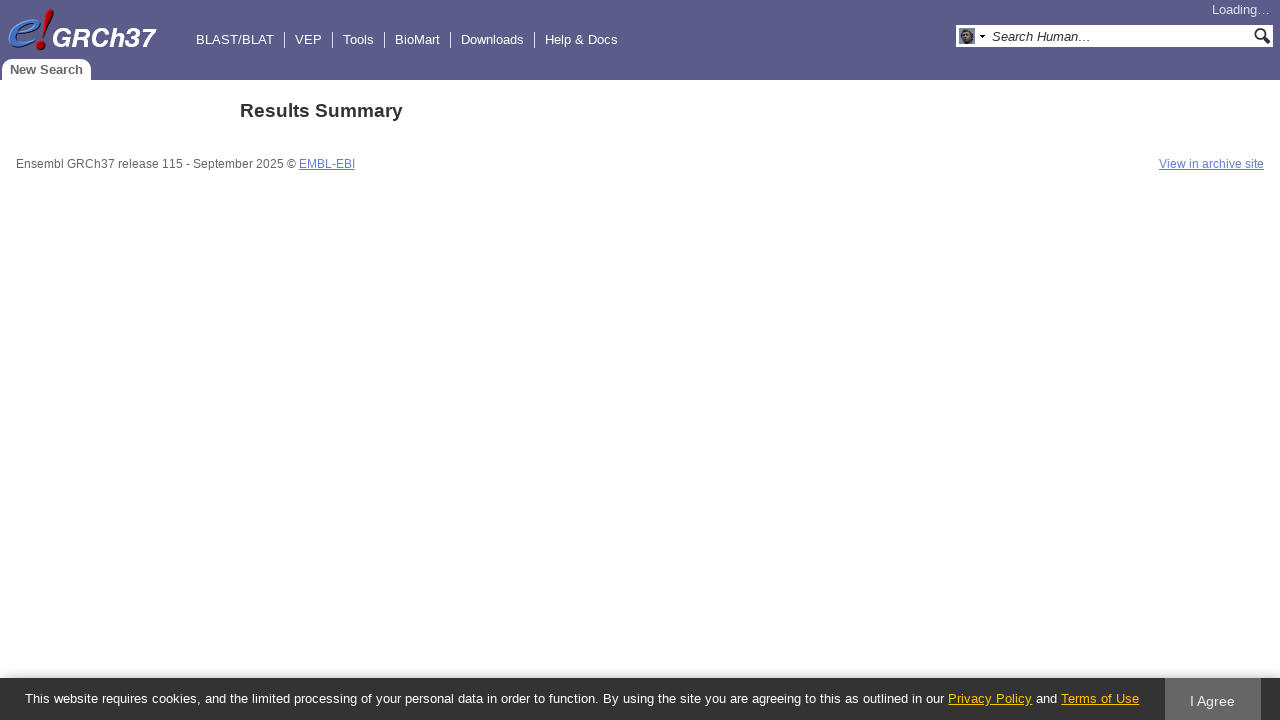

Waited for search results to load
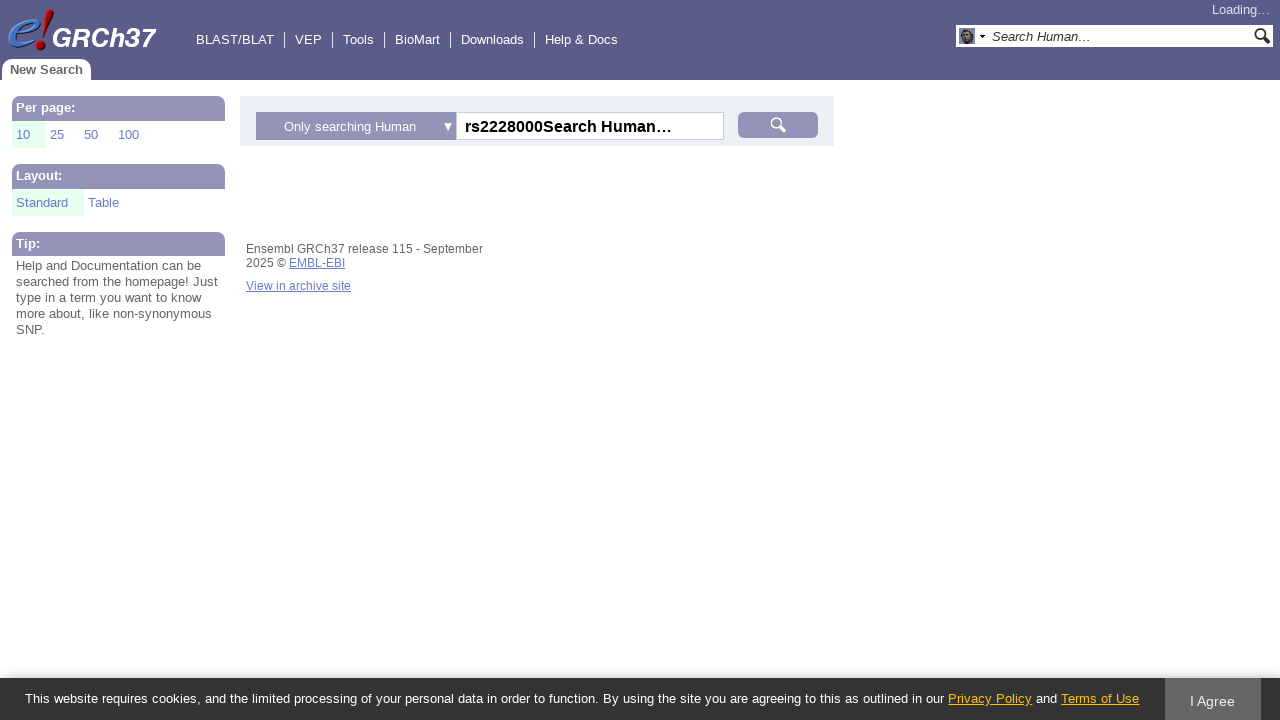

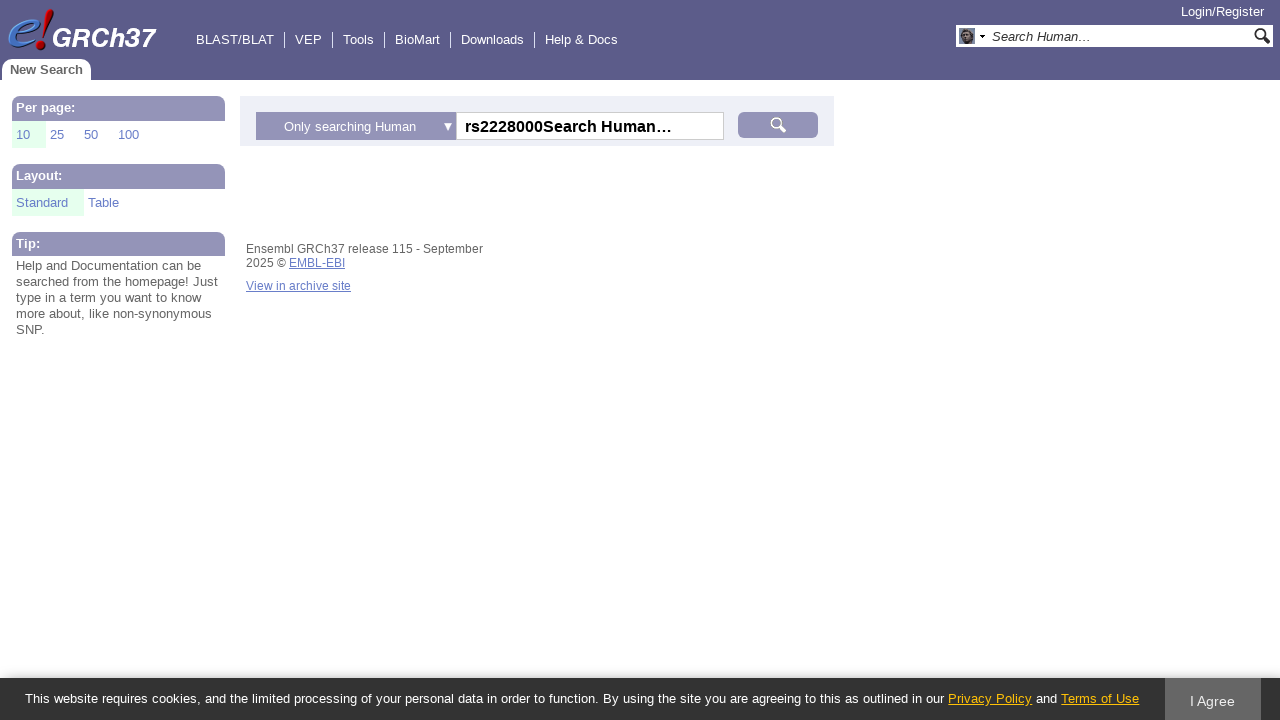